Tests dropdown selection functionality by selecting various fruit options using different selection methods (by index, value, and visible text)

Starting URL: https://letcode.in/dropdowns

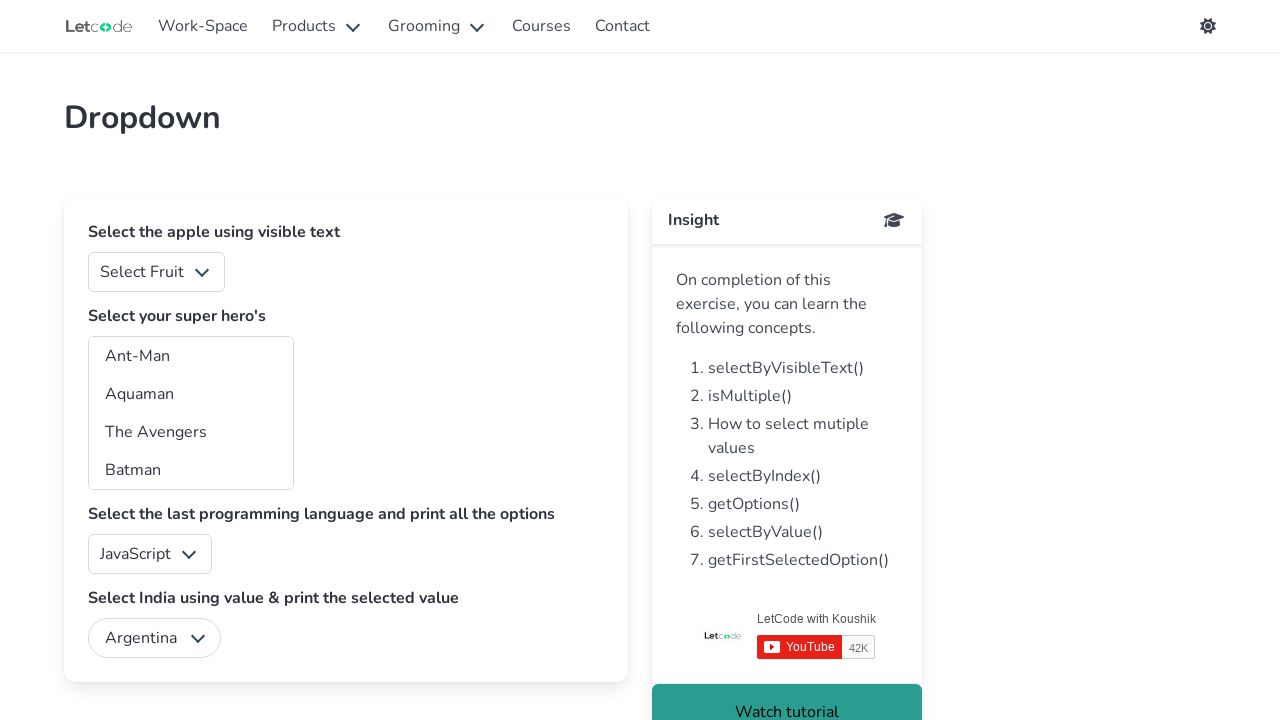

Located fruits dropdown element with id 'fruits'
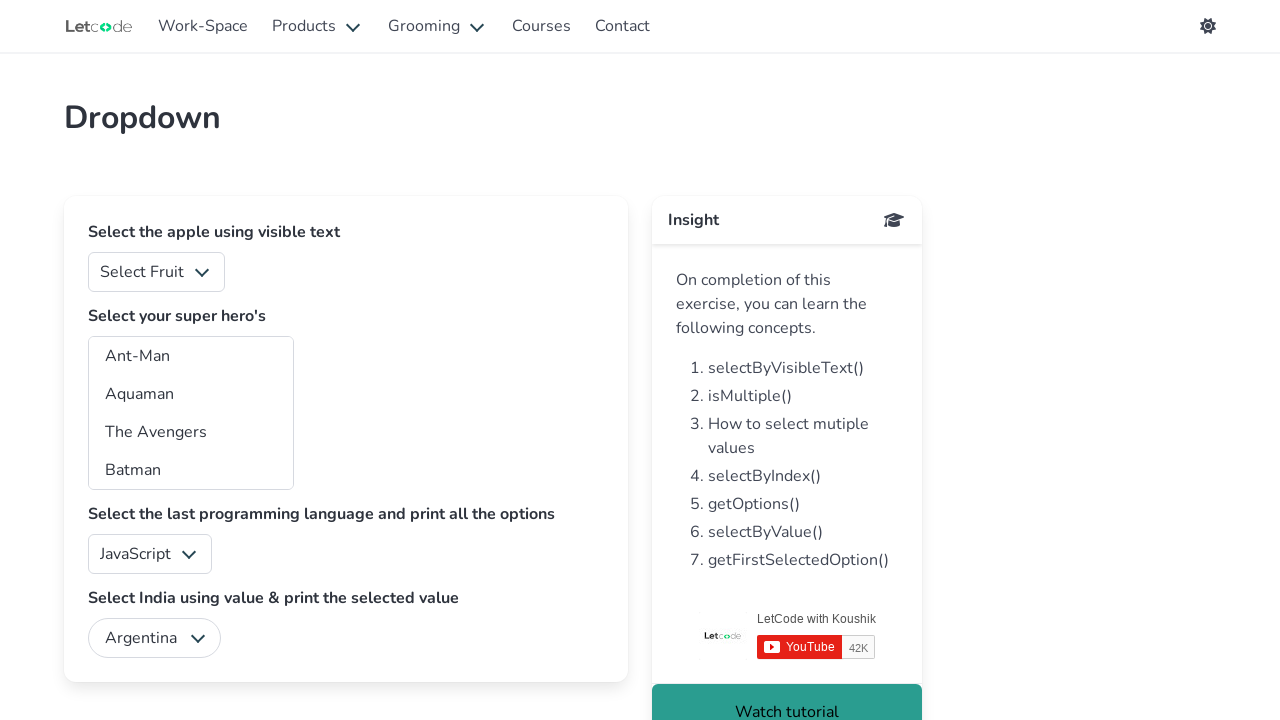

Selected fruit option at index 1 from dropdown on #fruits
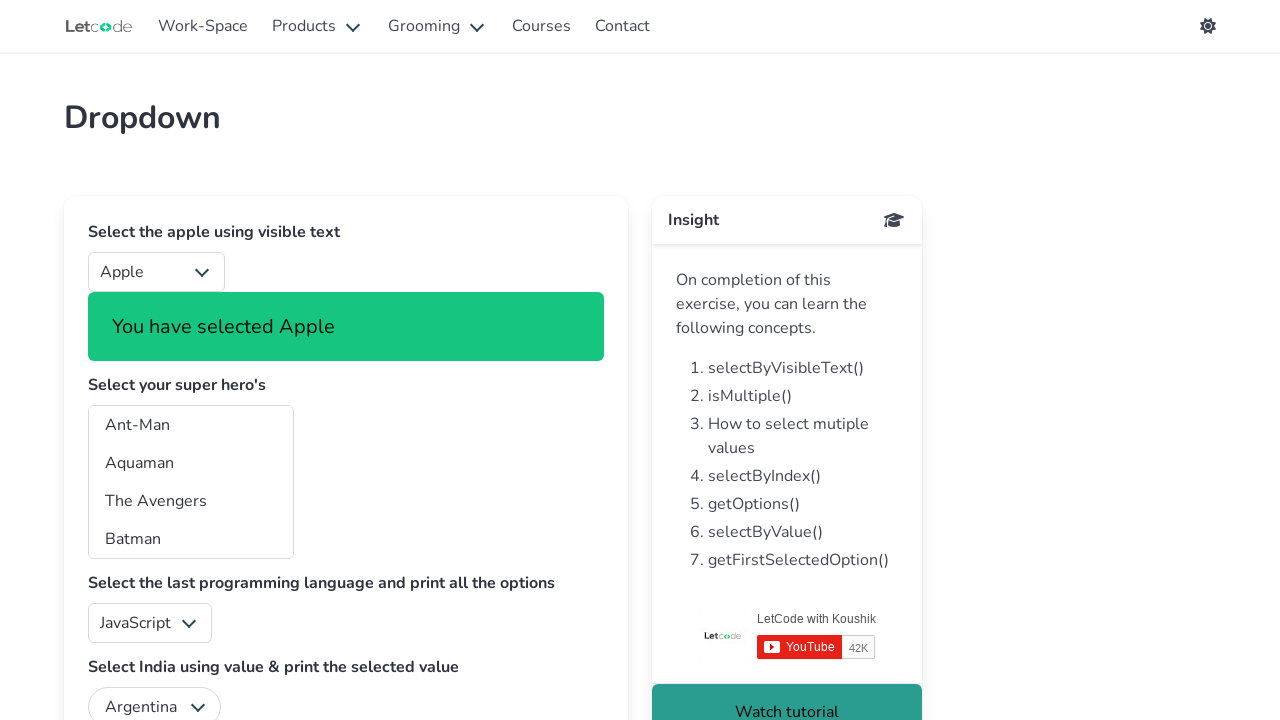

Selected fruit option with value '2' from dropdown on #fruits
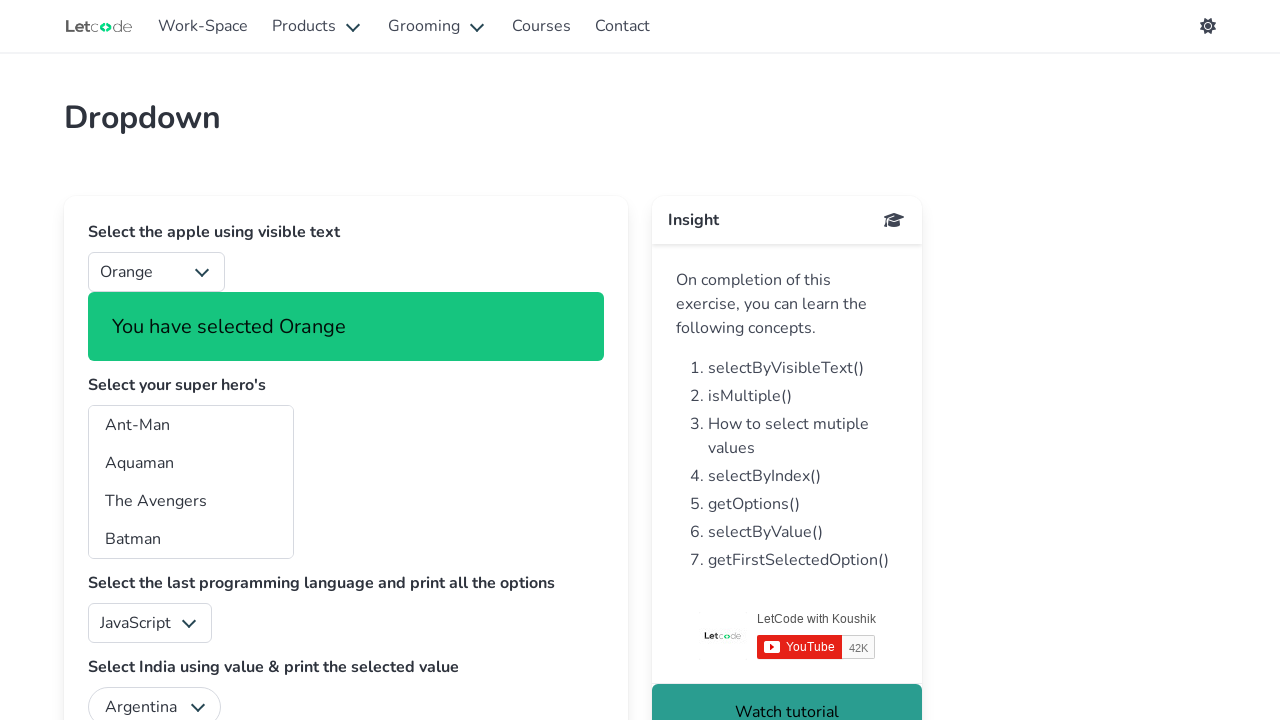

Selected fruit option with value '3' from dropdown on #fruits
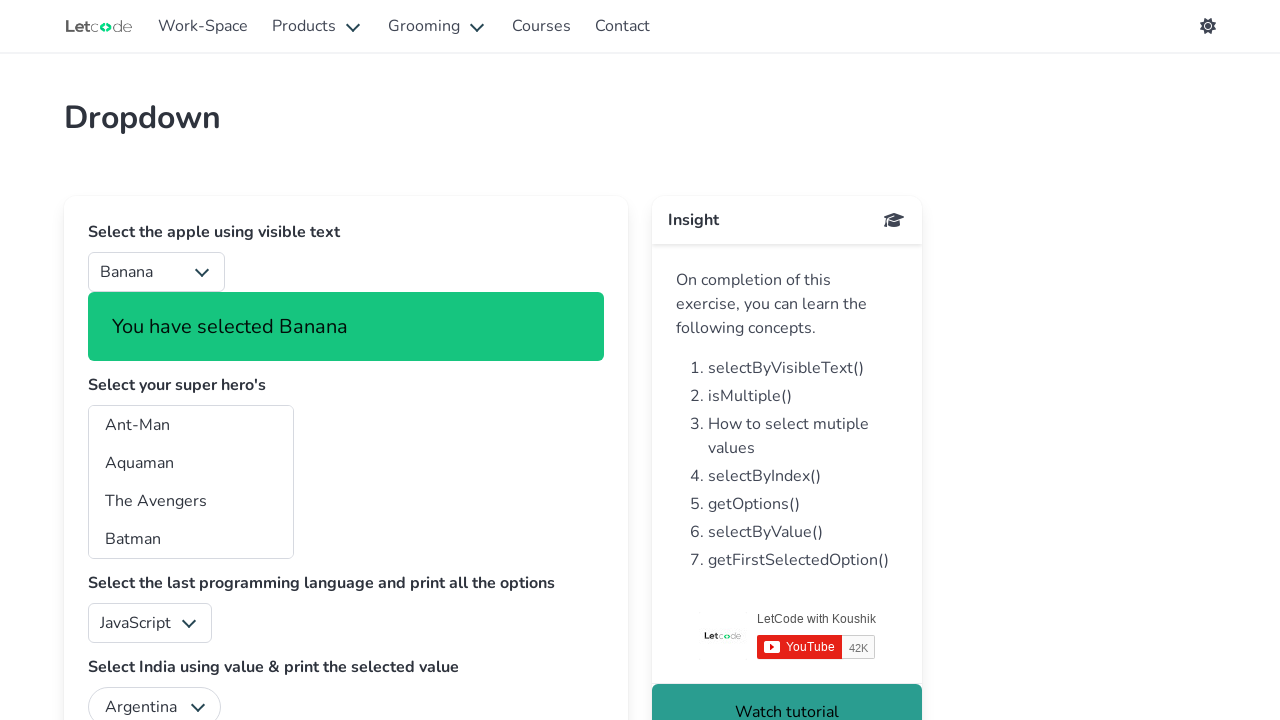

Selected fruit option with value '4' from dropdown on #fruits
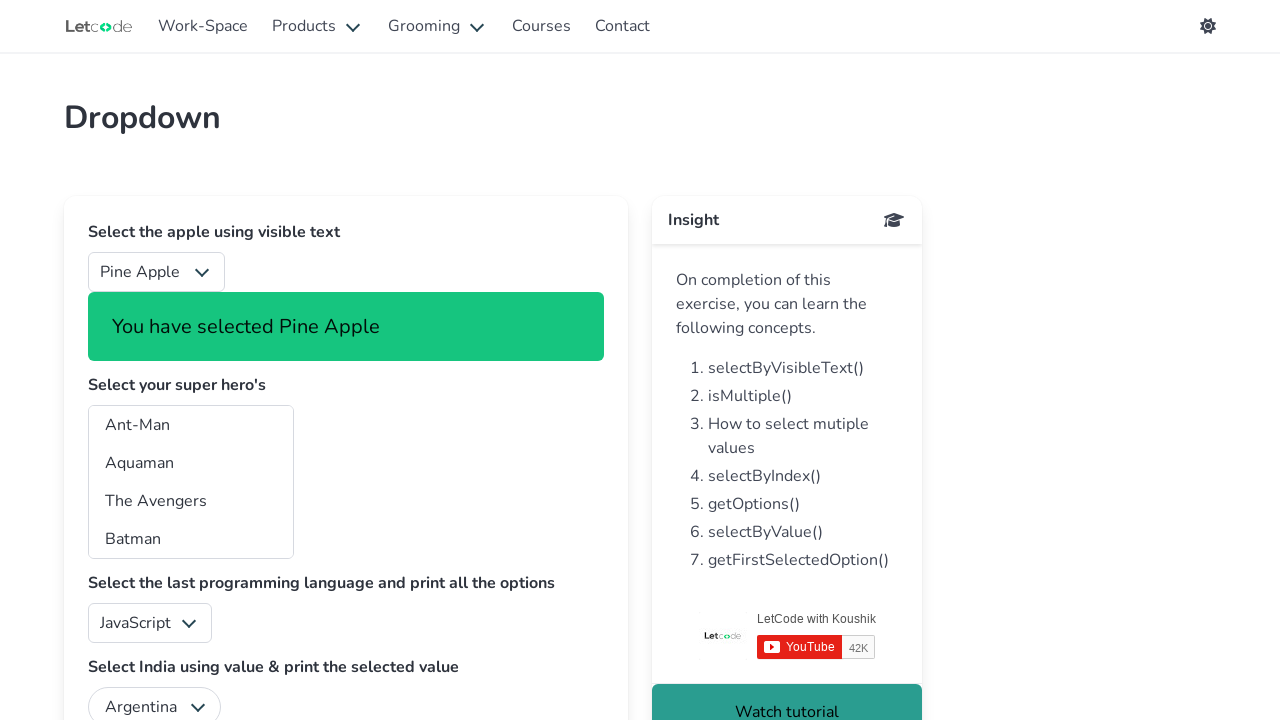

Selected 'Pine Apple' option by visible text from dropdown on #fruits
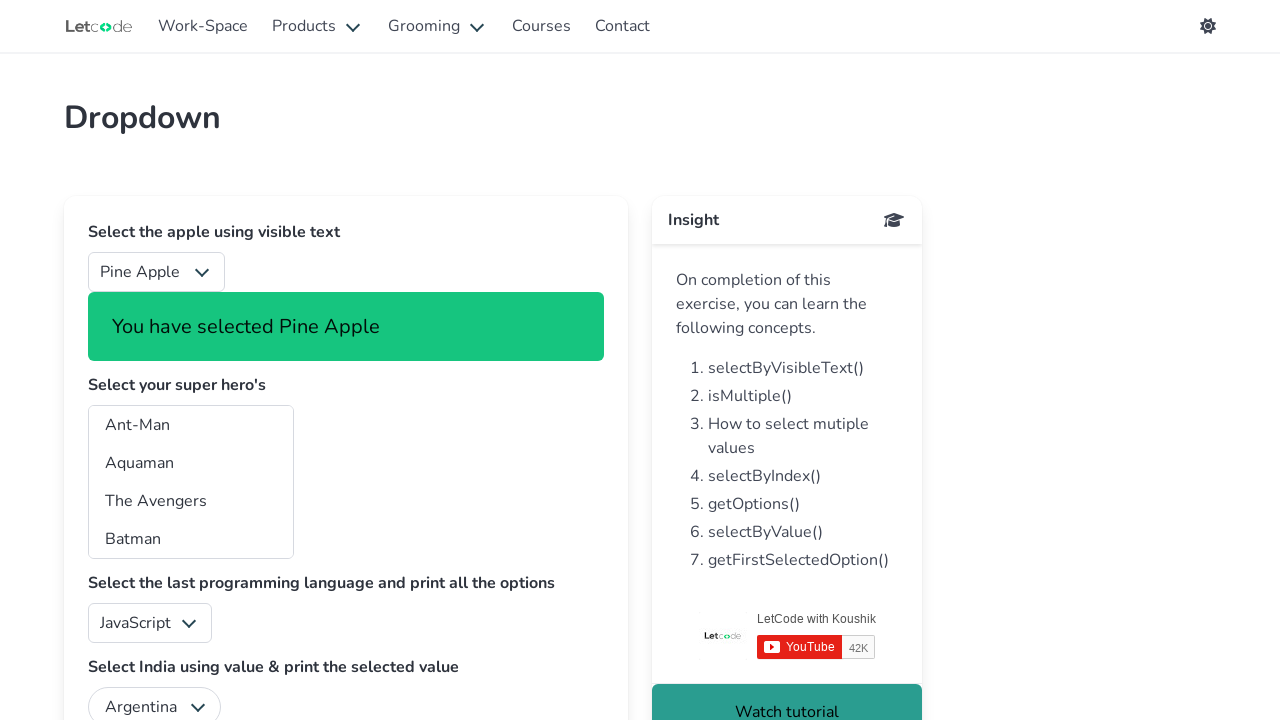

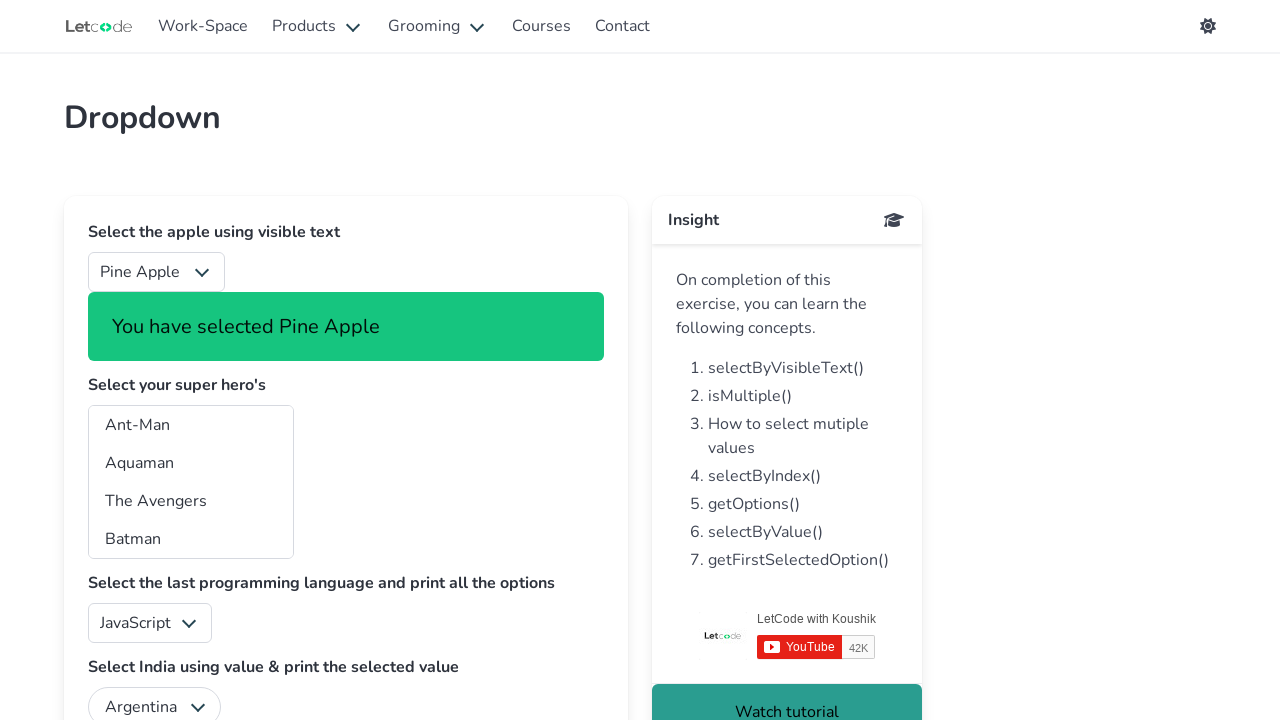